Tests date picker functionality by clearing the current date, opening the date picker, selecting a specific year and month, and then selecting a day

Starting URL: https://demoqa.com/date-picker

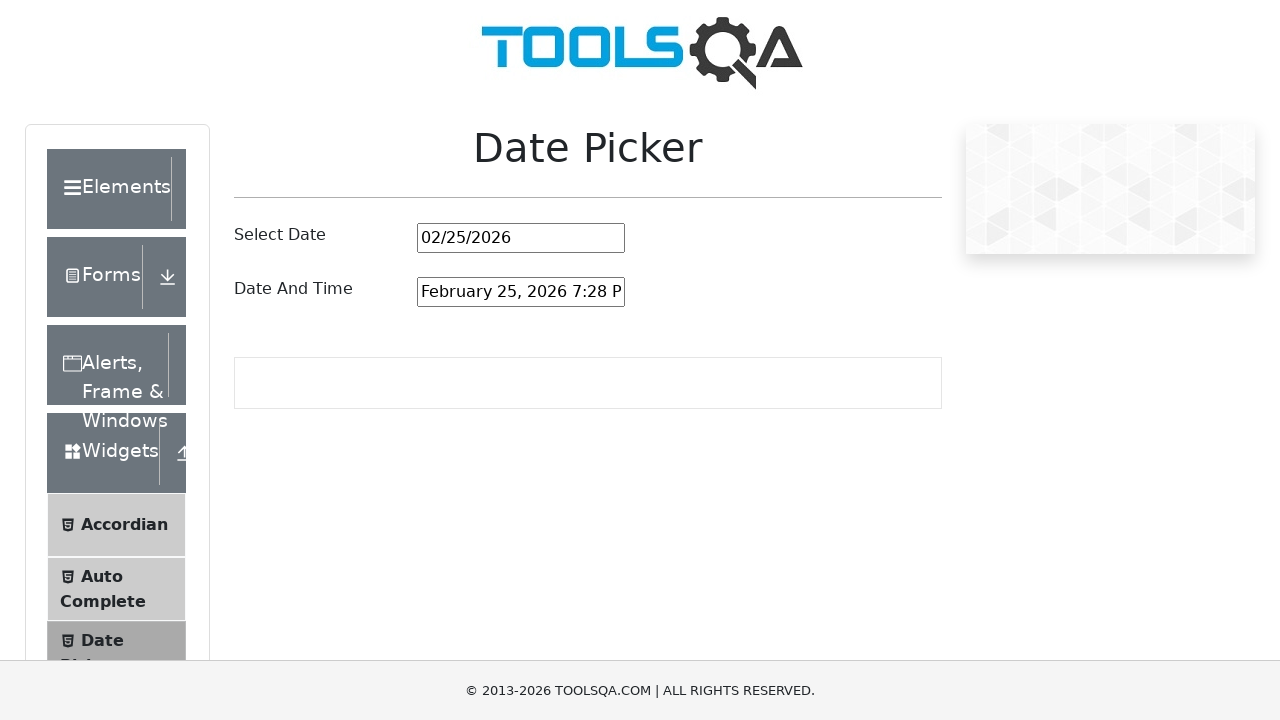

Pressed Backspace to clear date input field on #datePickerMonthYearInput
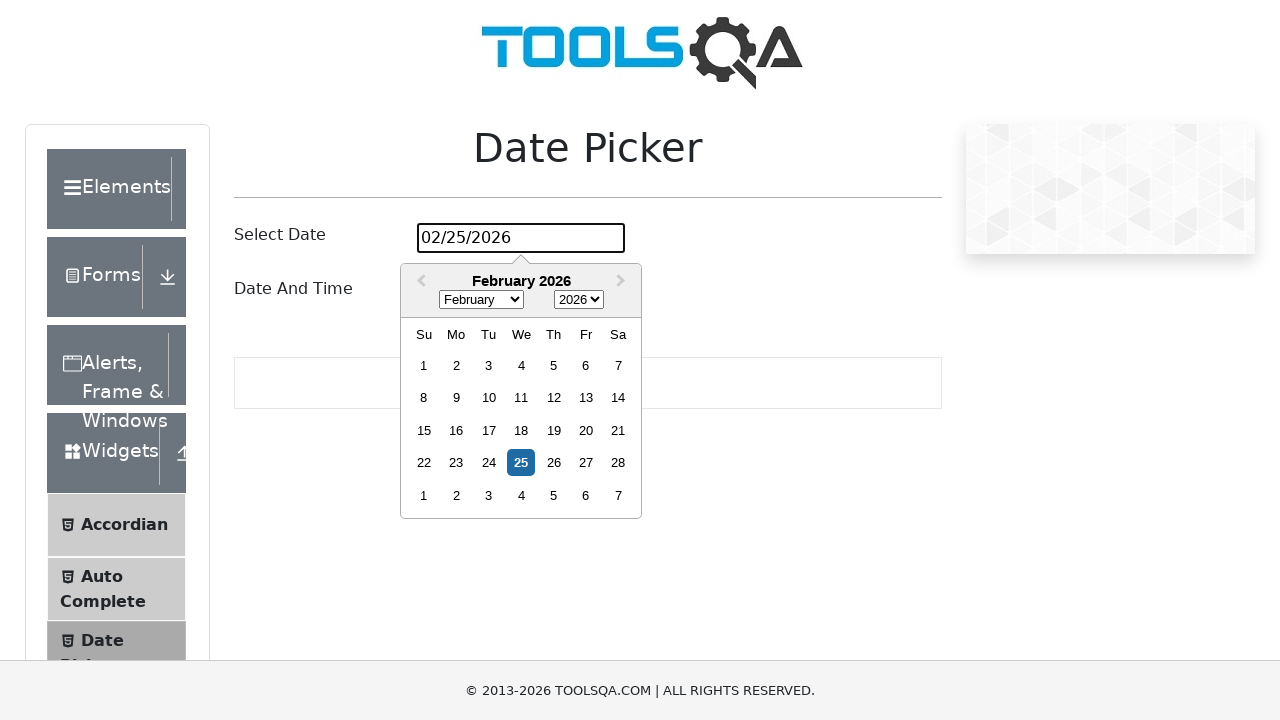

Pressed Backspace to clear date input field on #datePickerMonthYearInput
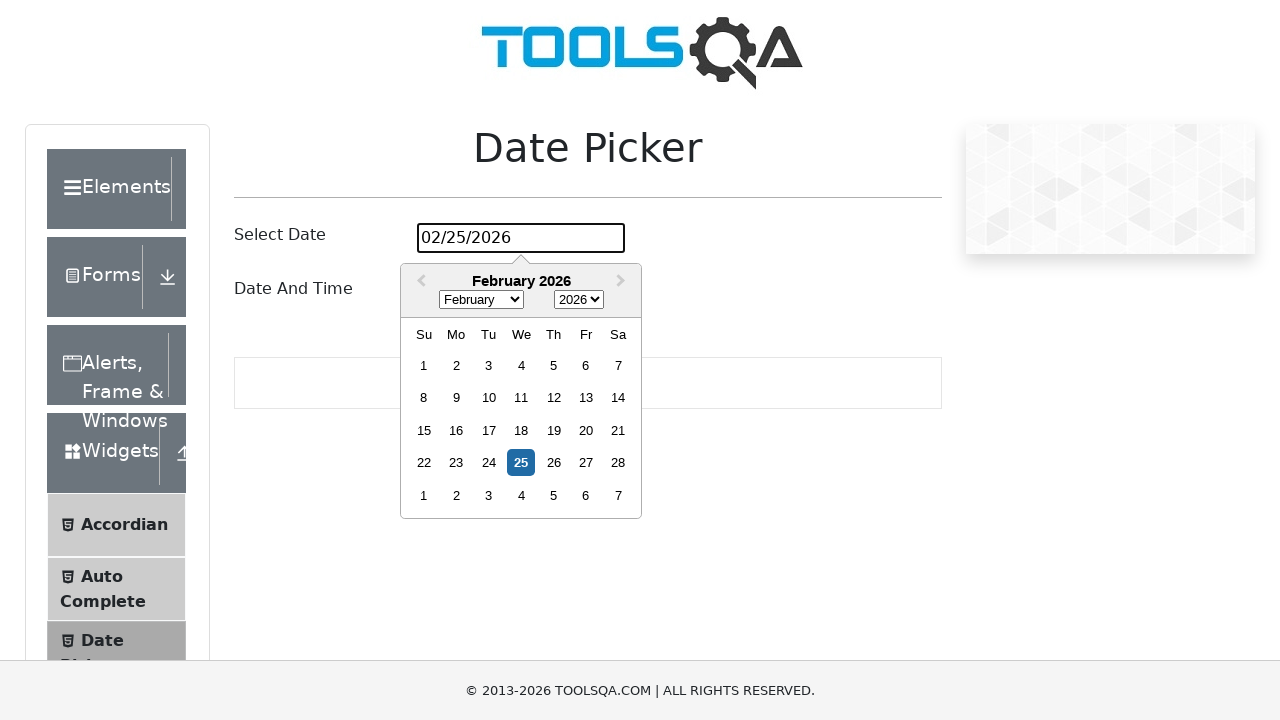

Pressed Backspace to clear date input field on #datePickerMonthYearInput
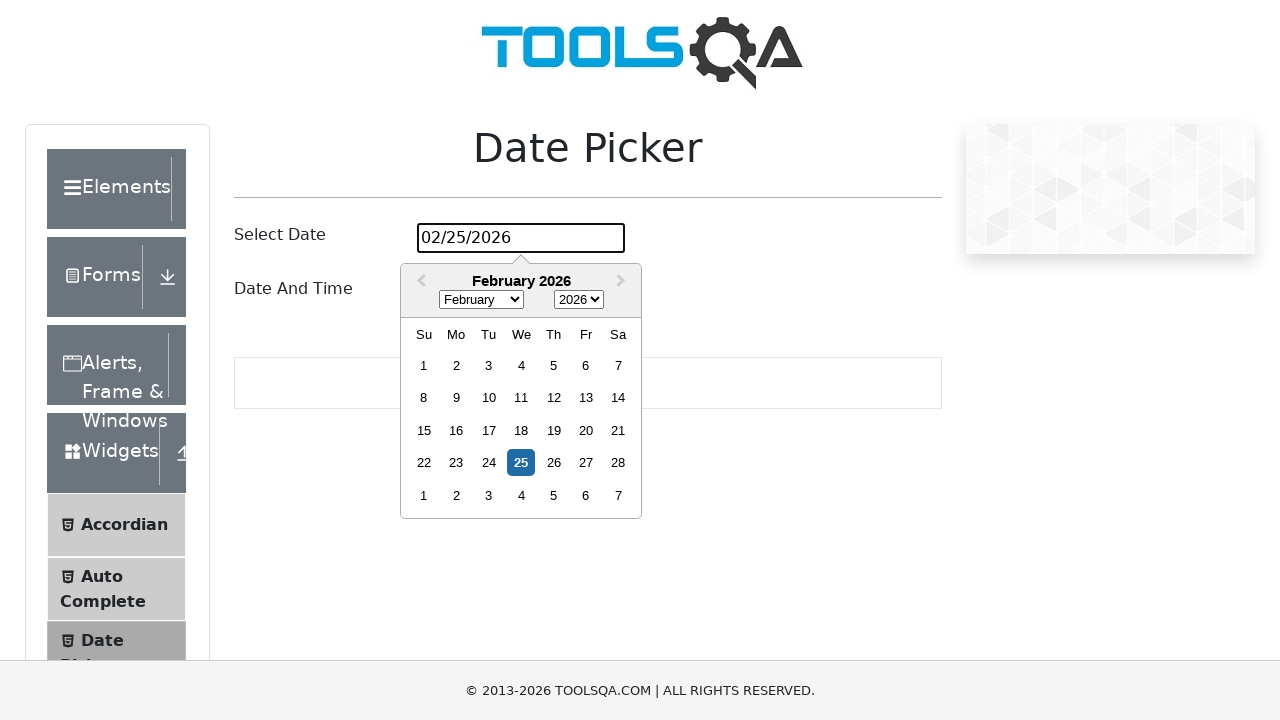

Pressed Backspace to clear date input field on #datePickerMonthYearInput
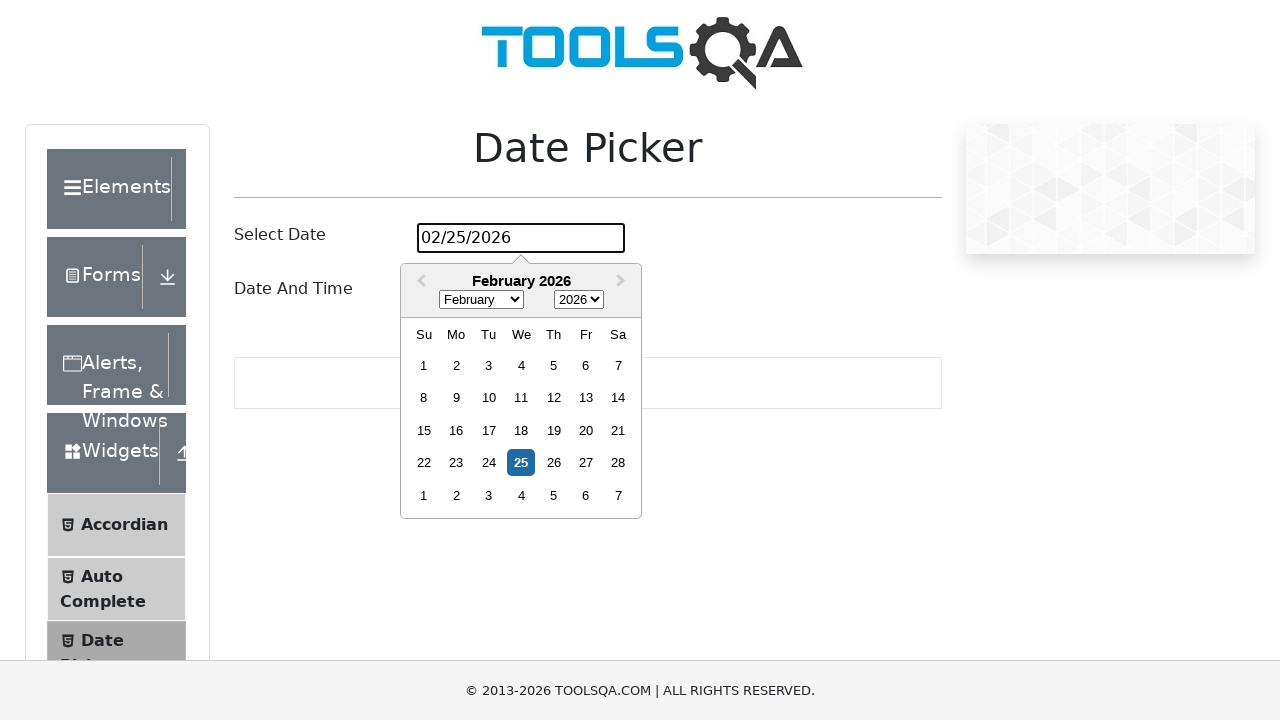

Pressed Backspace to clear date input field on #datePickerMonthYearInput
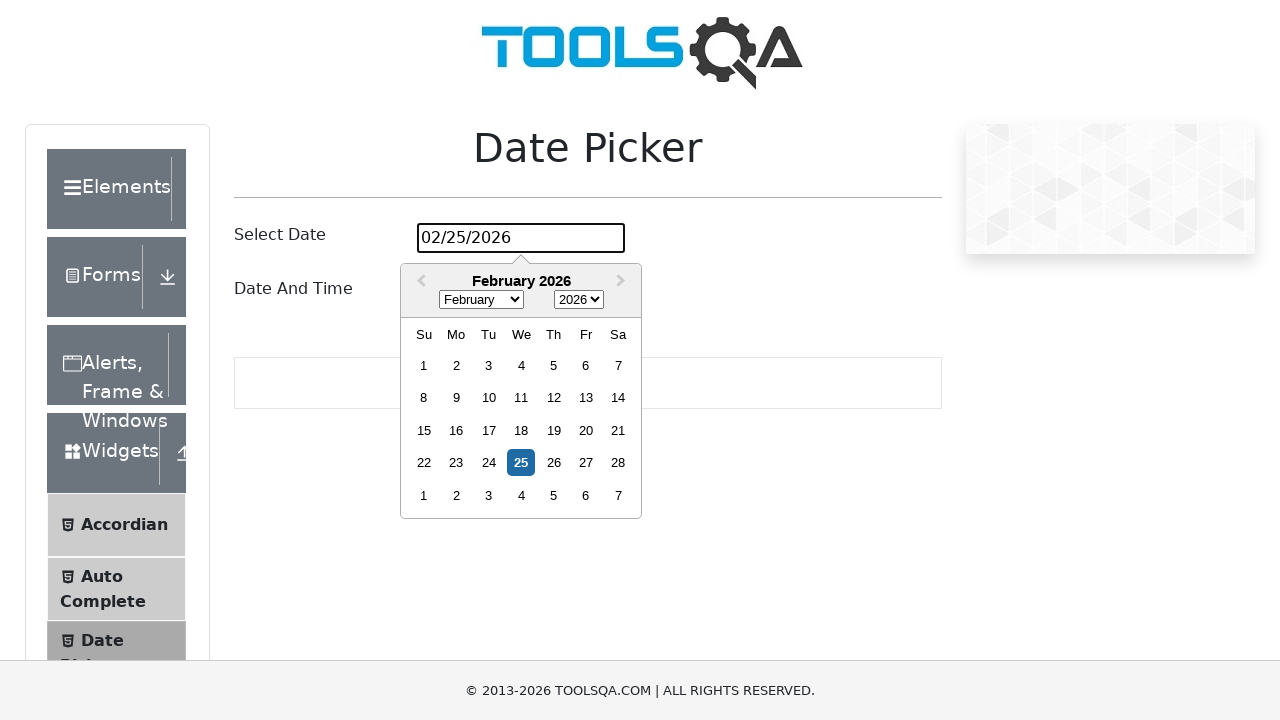

Pressed Backspace to clear date input field on #datePickerMonthYearInput
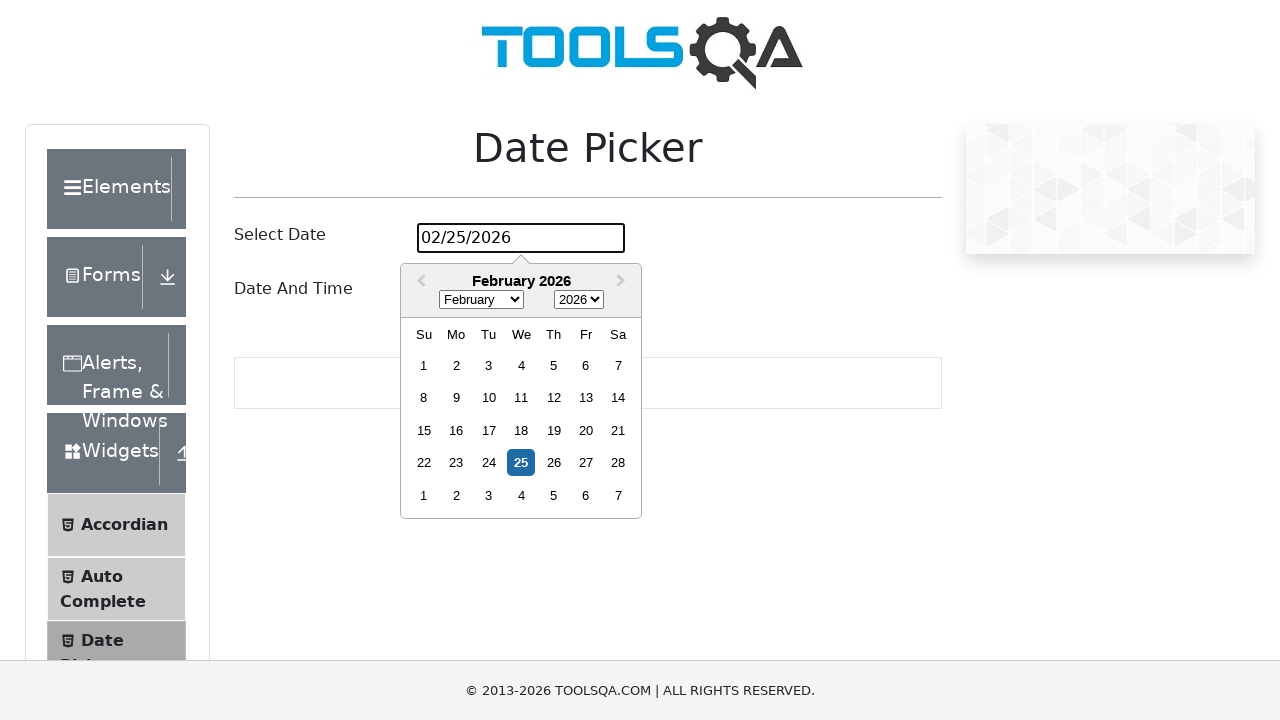

Pressed Backspace to clear date input field on #datePickerMonthYearInput
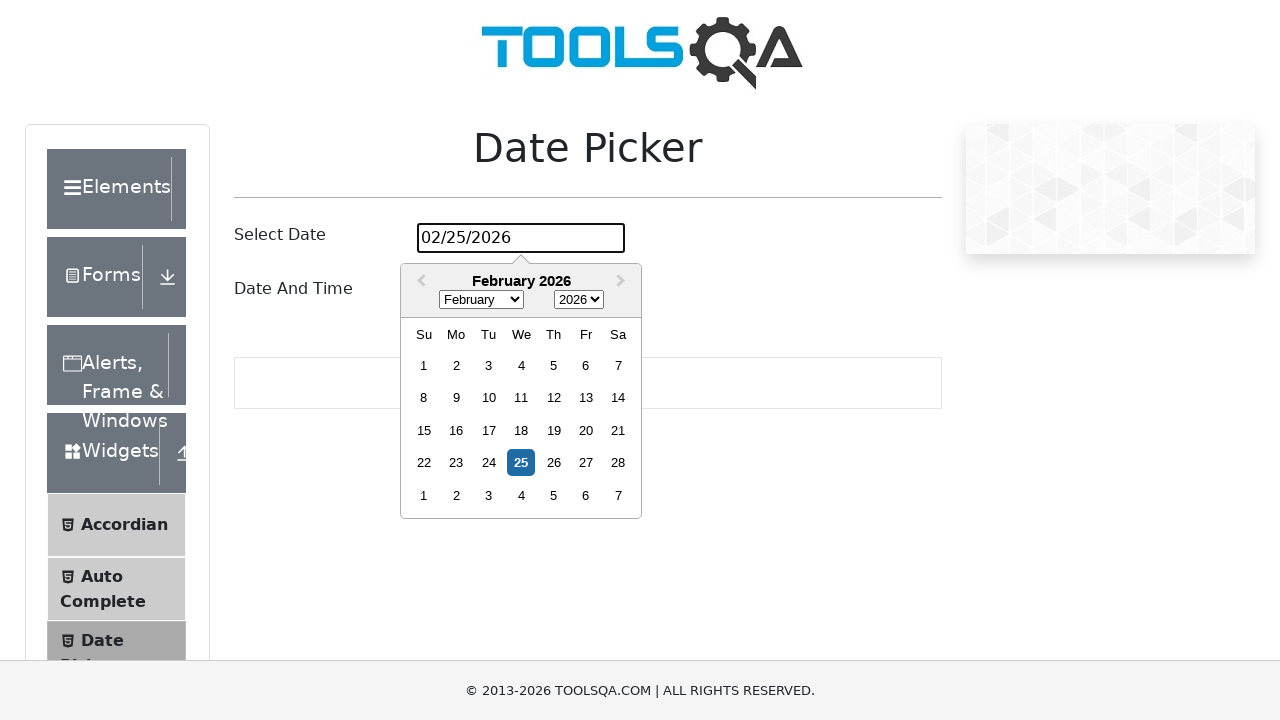

Pressed Backspace to clear date input field on #datePickerMonthYearInput
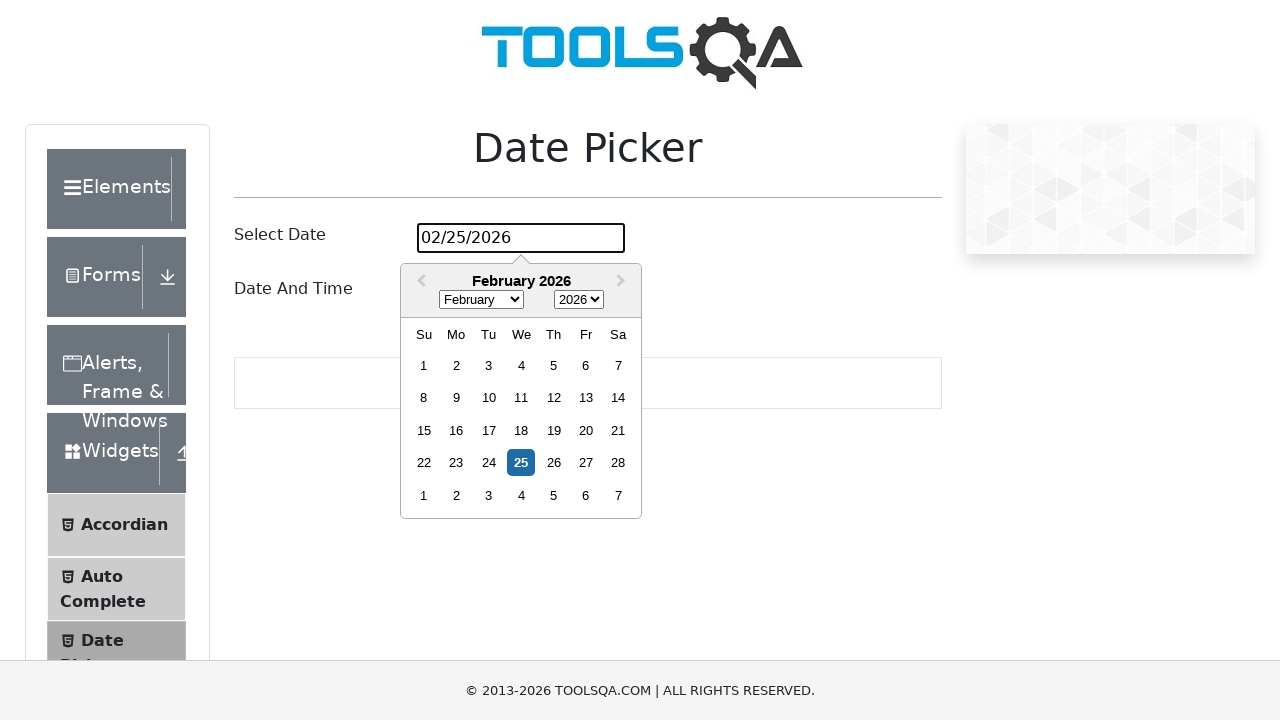

Pressed Backspace to clear date input field on #datePickerMonthYearInput
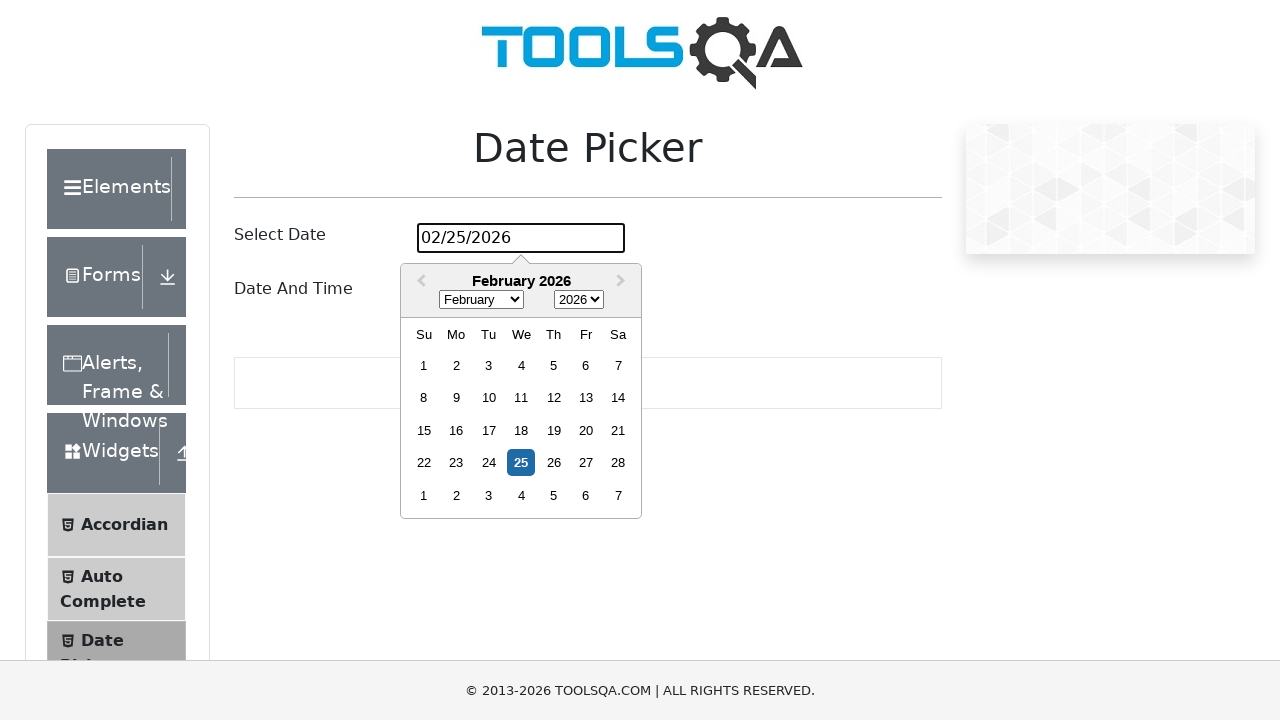

Pressed Backspace to clear date input field on #datePickerMonthYearInput
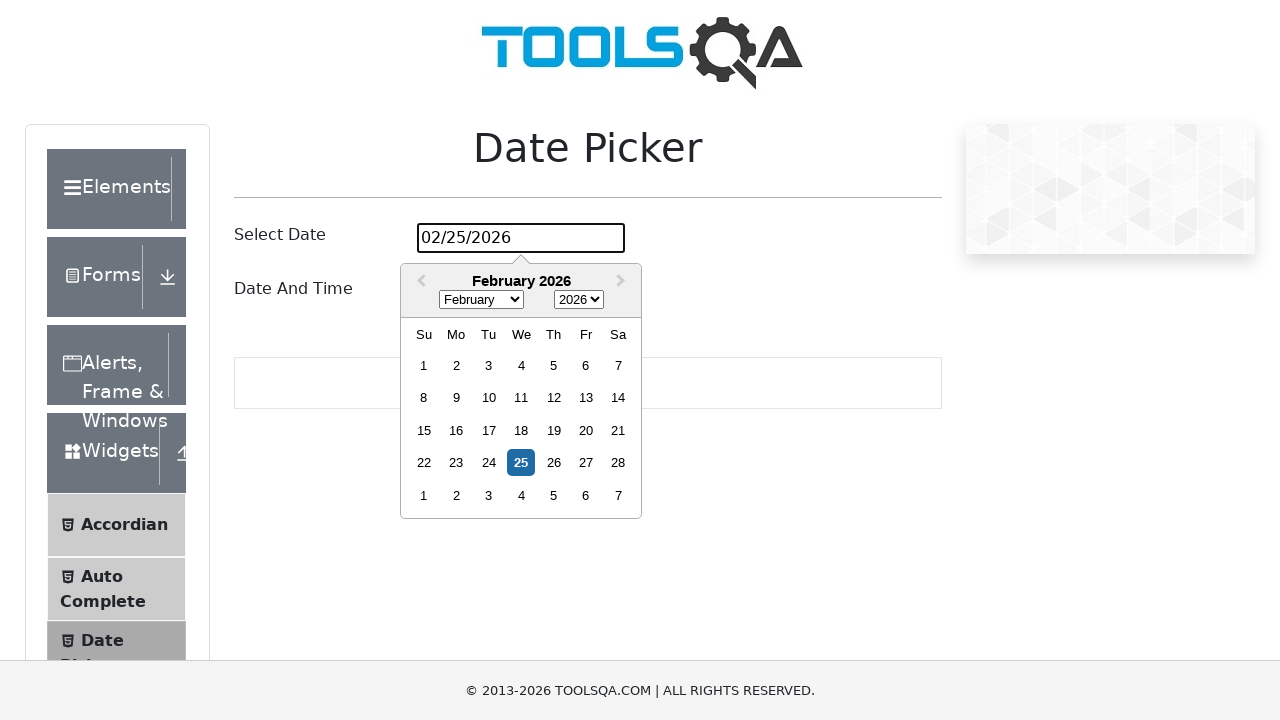

Pressed Backspace to clear date input field on #datePickerMonthYearInput
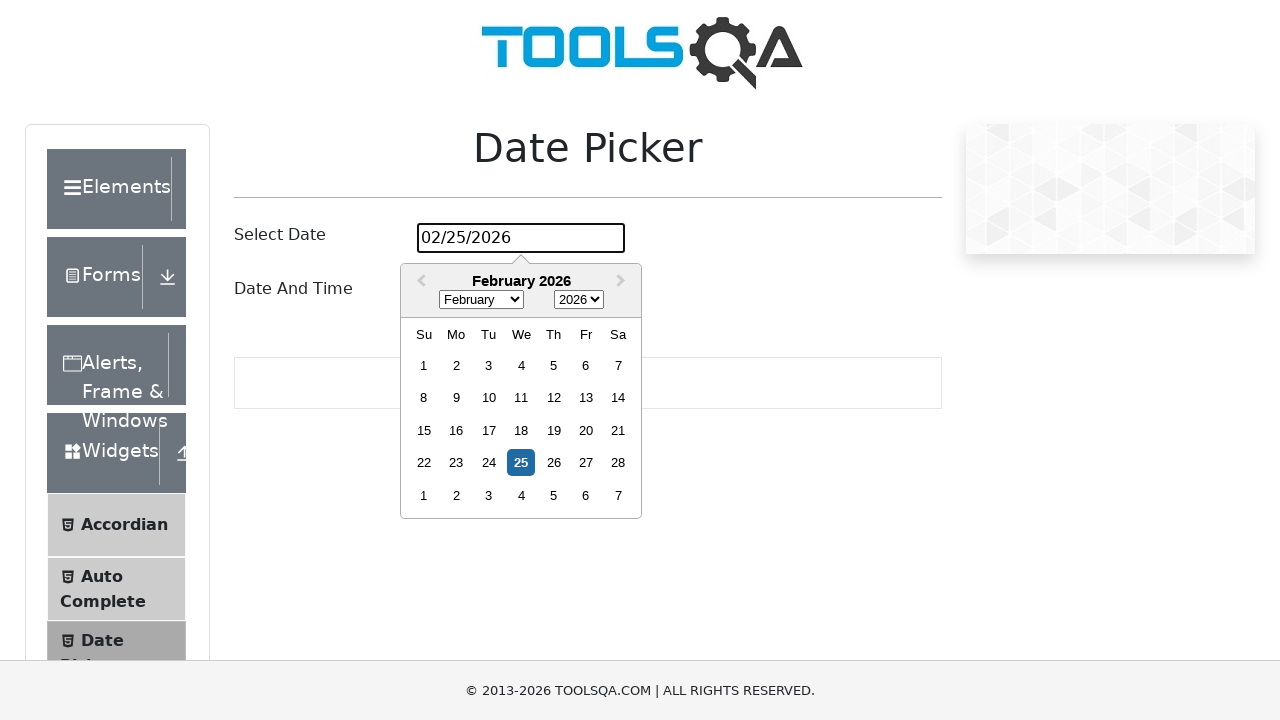

Pressed Backspace to clear date input field on #datePickerMonthYearInput
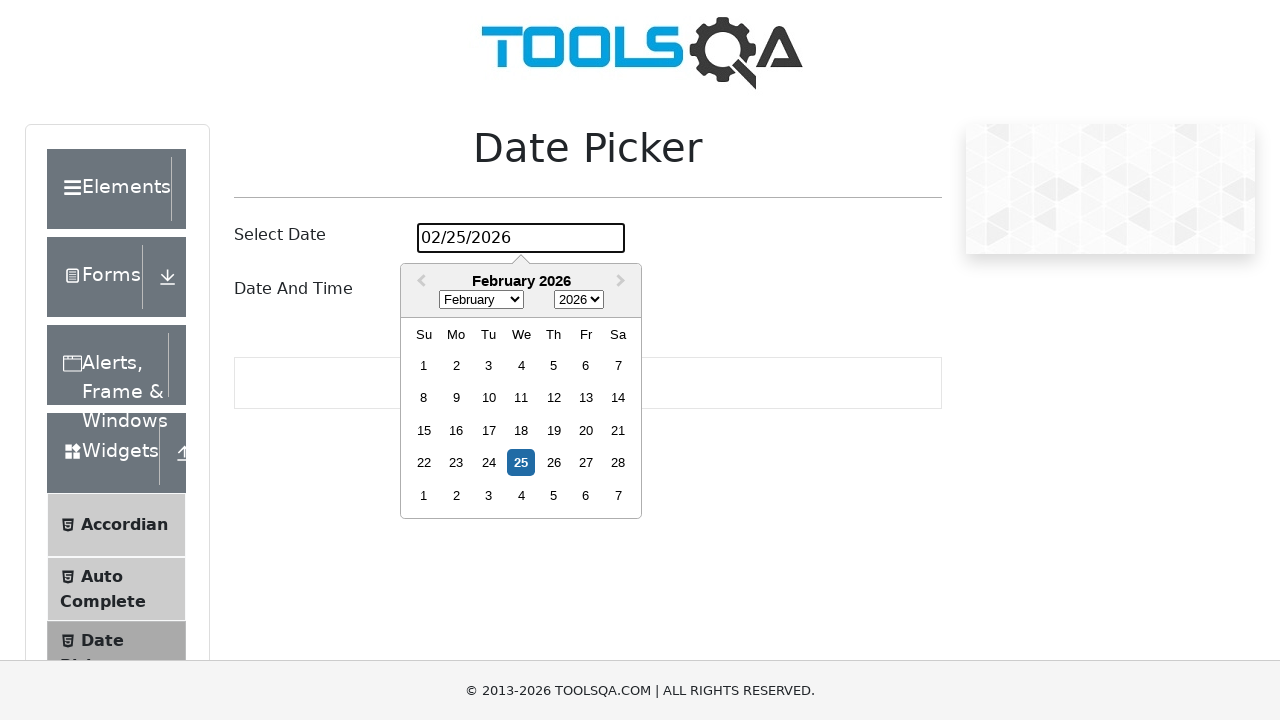

Pressed Backspace to clear date input field on #datePickerMonthYearInput
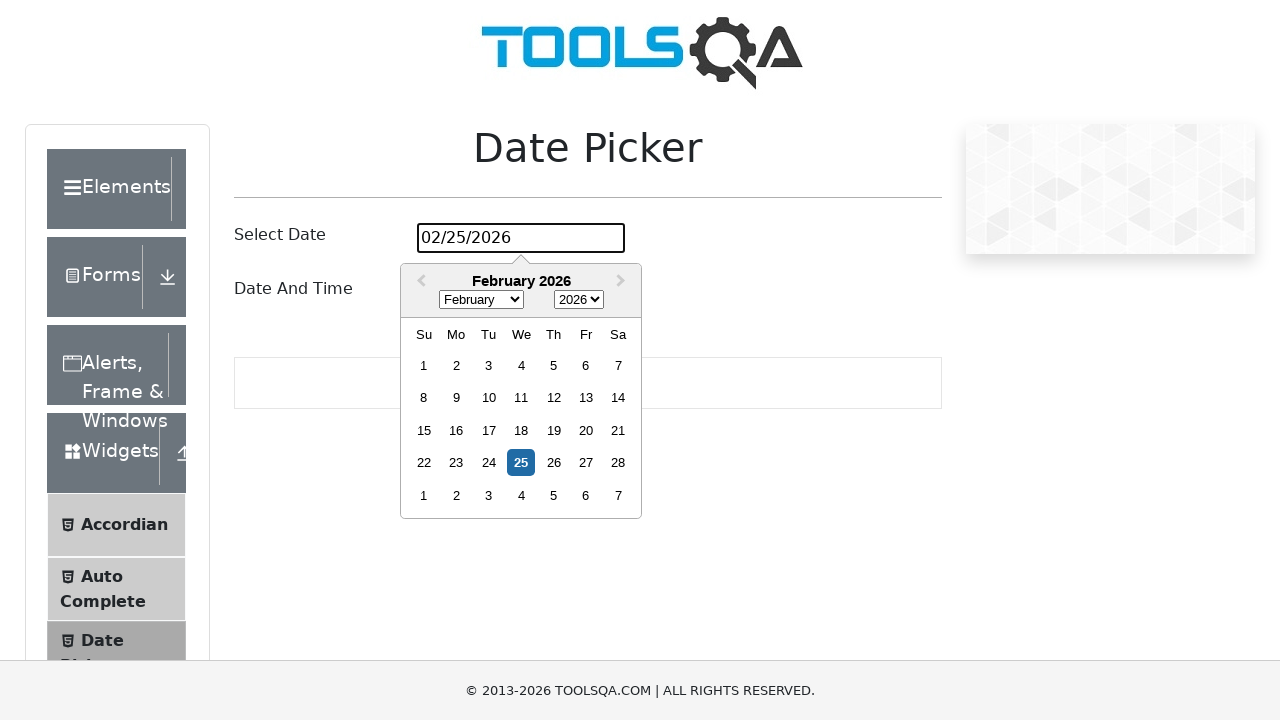

Pressed Backspace to clear date input field on #datePickerMonthYearInput
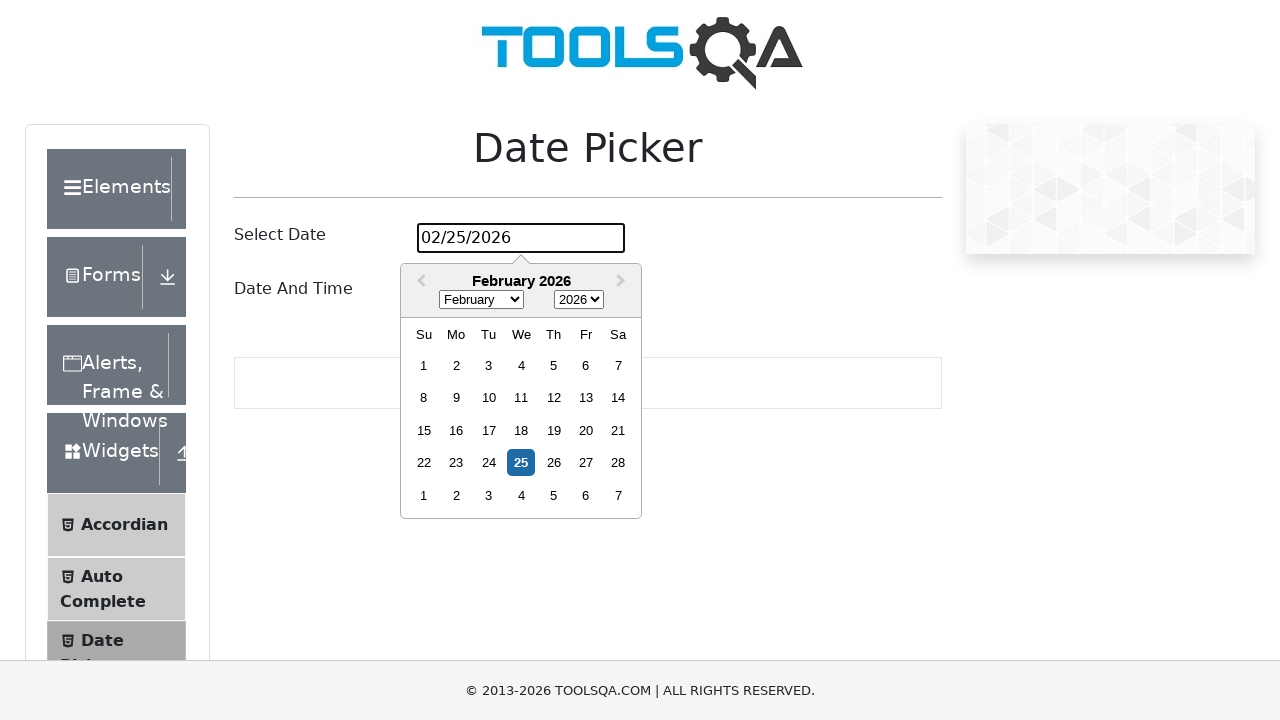

Pressed Backspace to clear date input field on #datePickerMonthYearInput
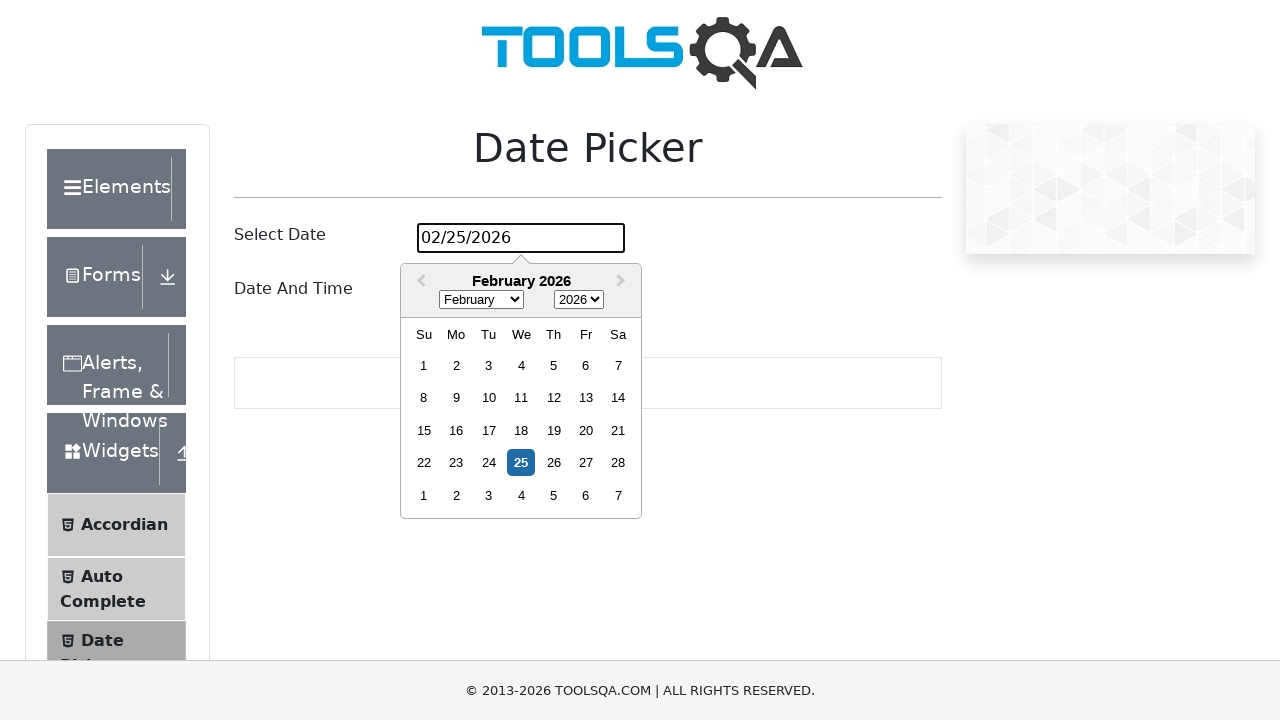

Clicked on date picker input field to open date picker at (521, 238) on #datePickerMonthYearInput
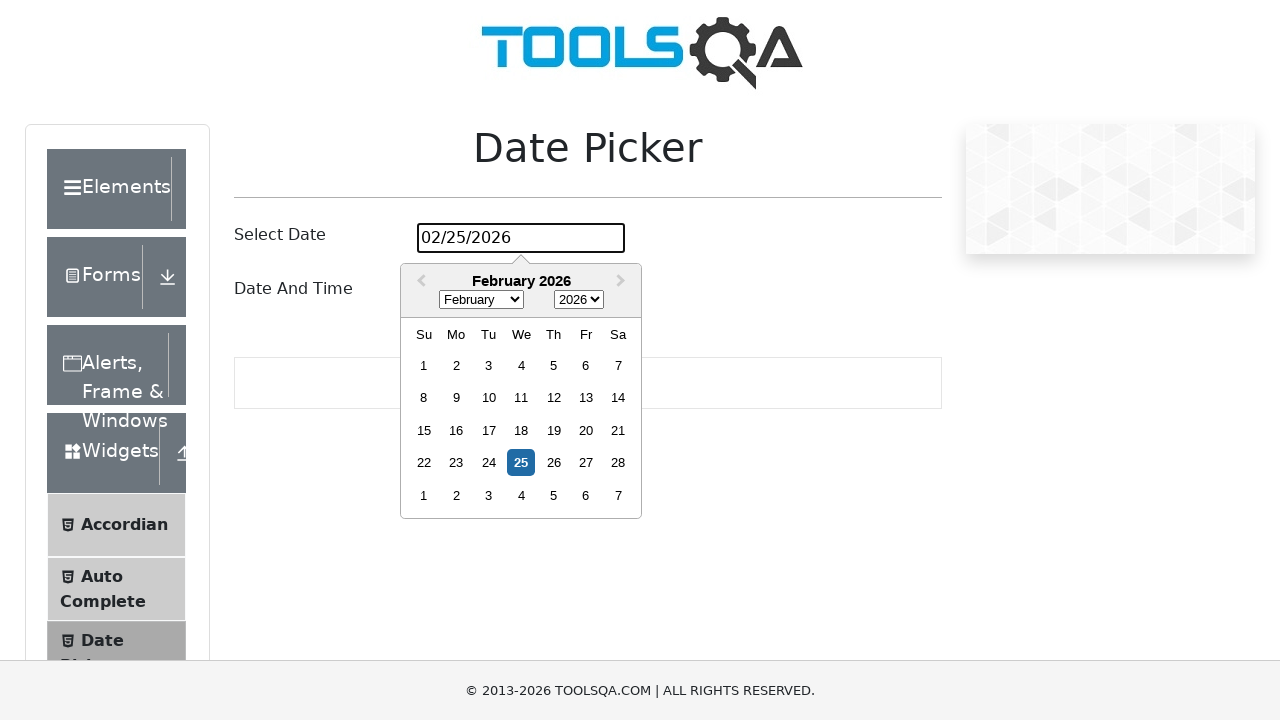

Selected year 2017 from year dropdown on .react-datepicker__year-select
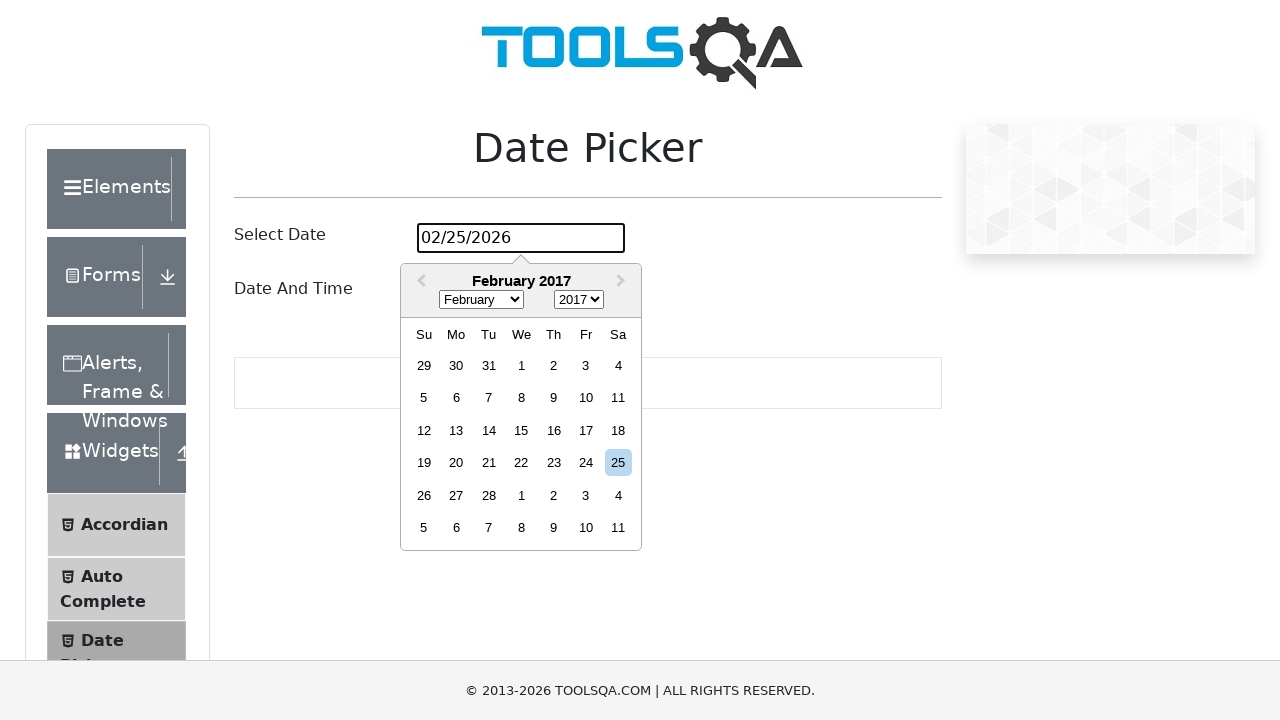

Selected month March from month dropdown on .react-datepicker__month-select
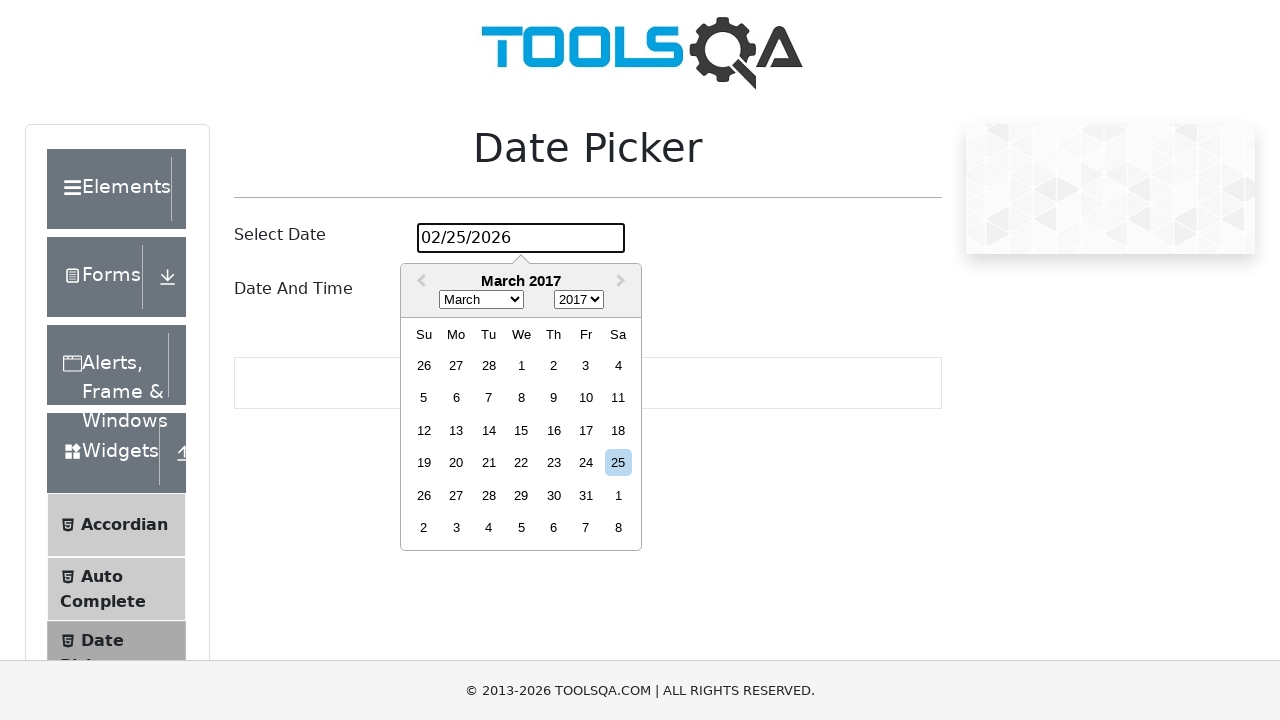

Clicked on day 17 to select the date at (586, 430) on xpath=//*[contains(@class,'react-datepicker__day react-datepicker__day--017')]
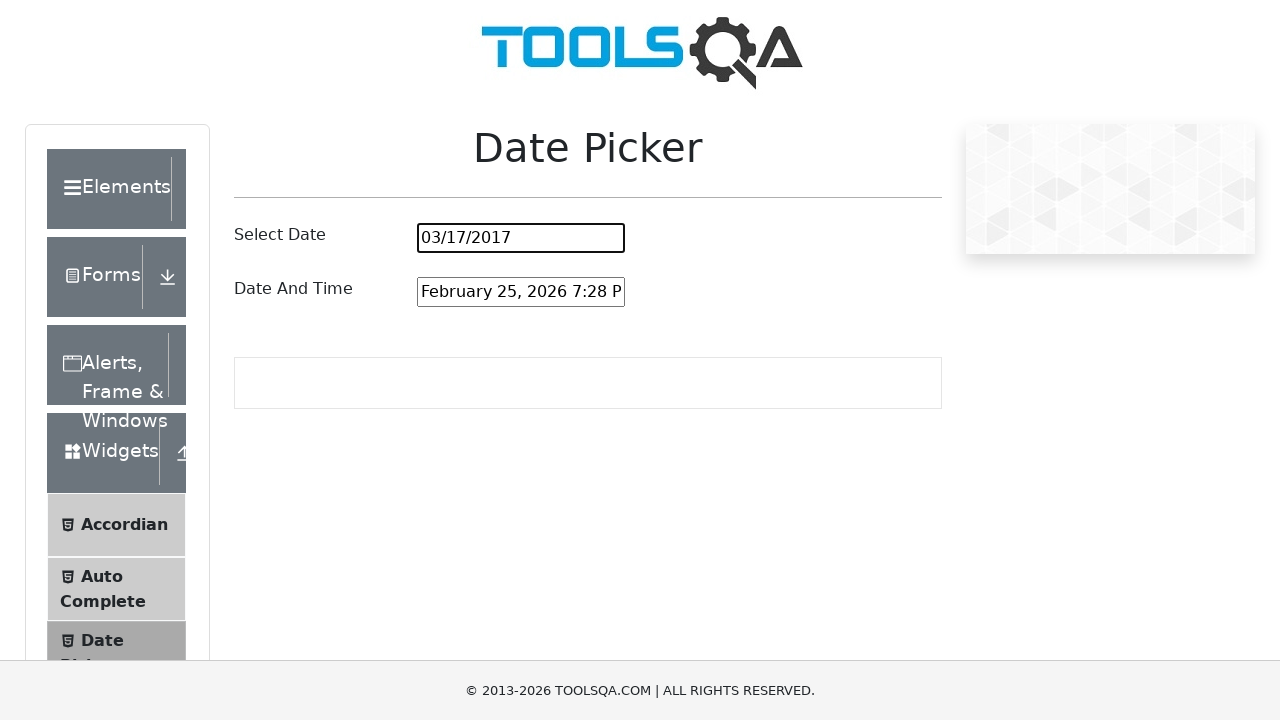

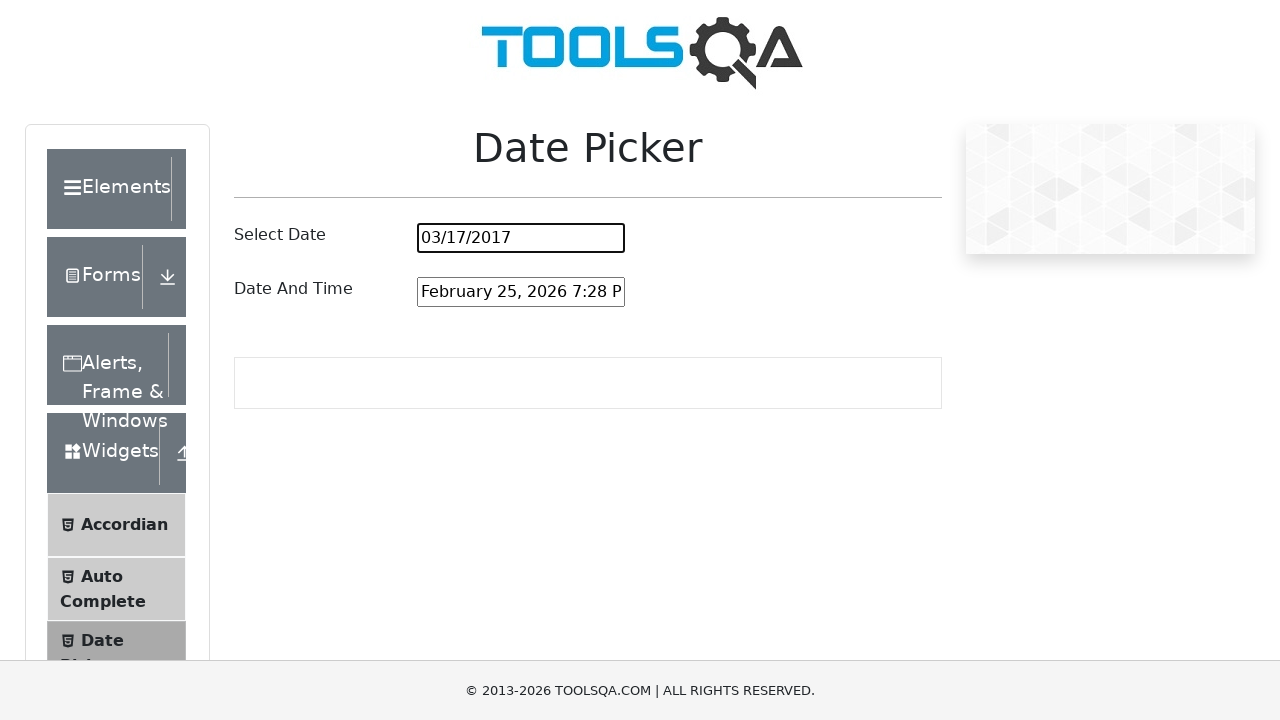